Tests explicit wait functionality by waiting for elements to be visible, clicking on a name input field, and typing text into a Wikipedia search input field on a test automation practice site.

Starting URL: https://testautomationpractice.blogspot.com/

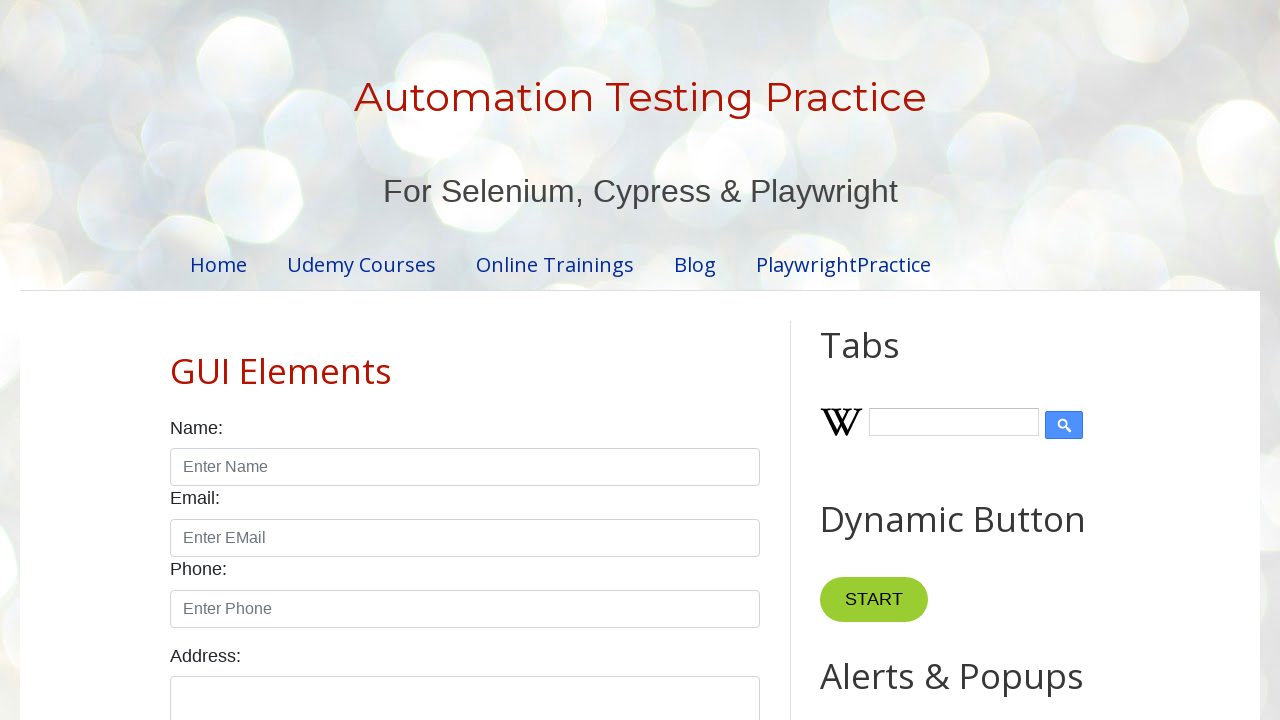

Waited for name input field to be visible
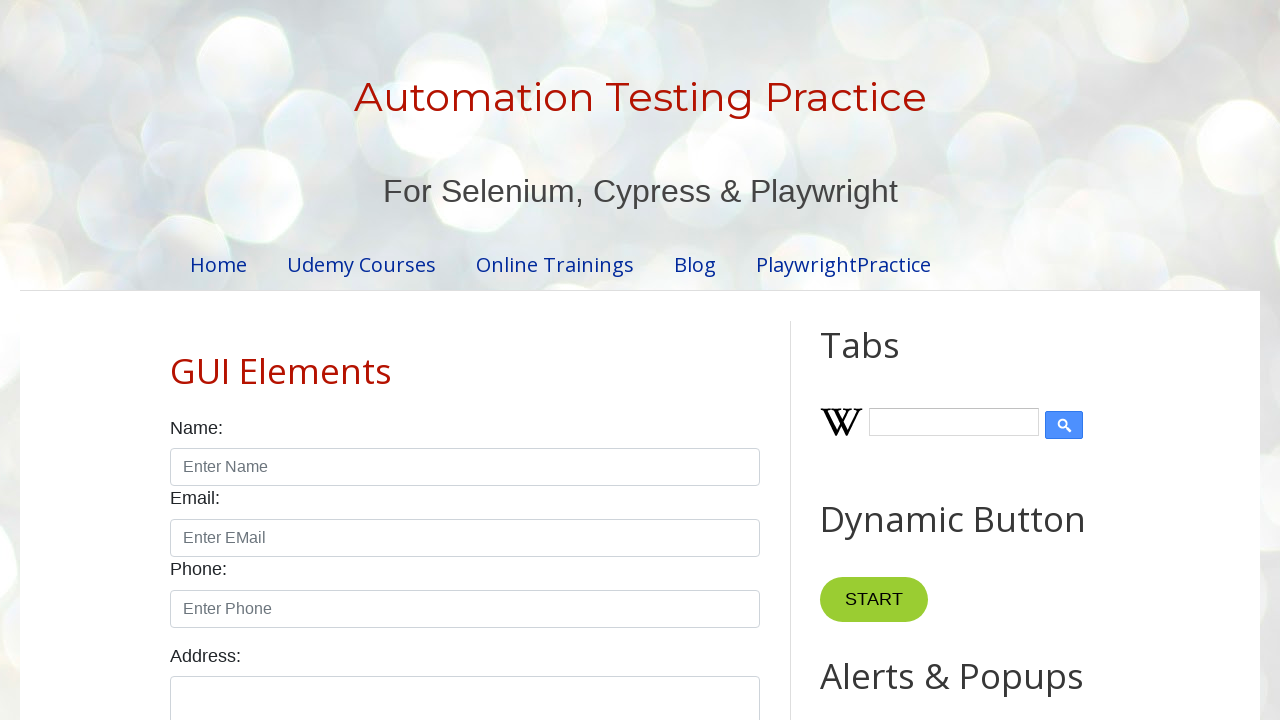

Clicked on name input field at (465, 467) on #name
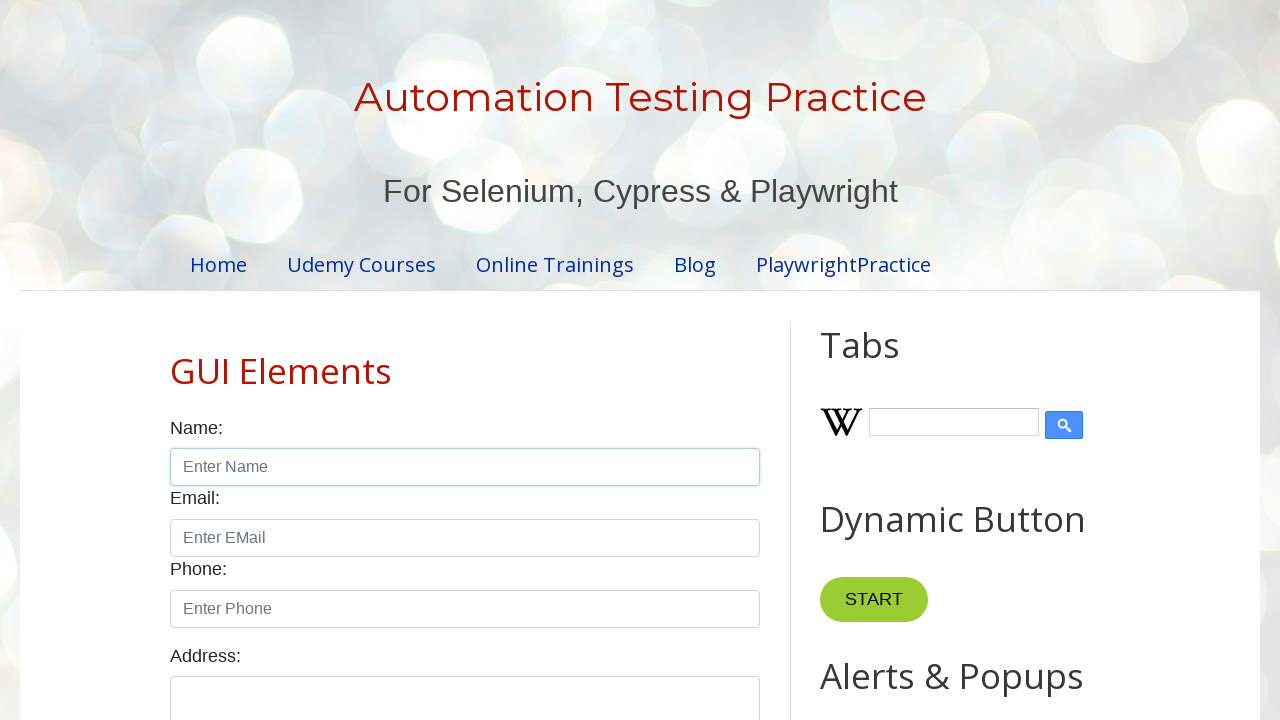

Checked if name element is enabled: True
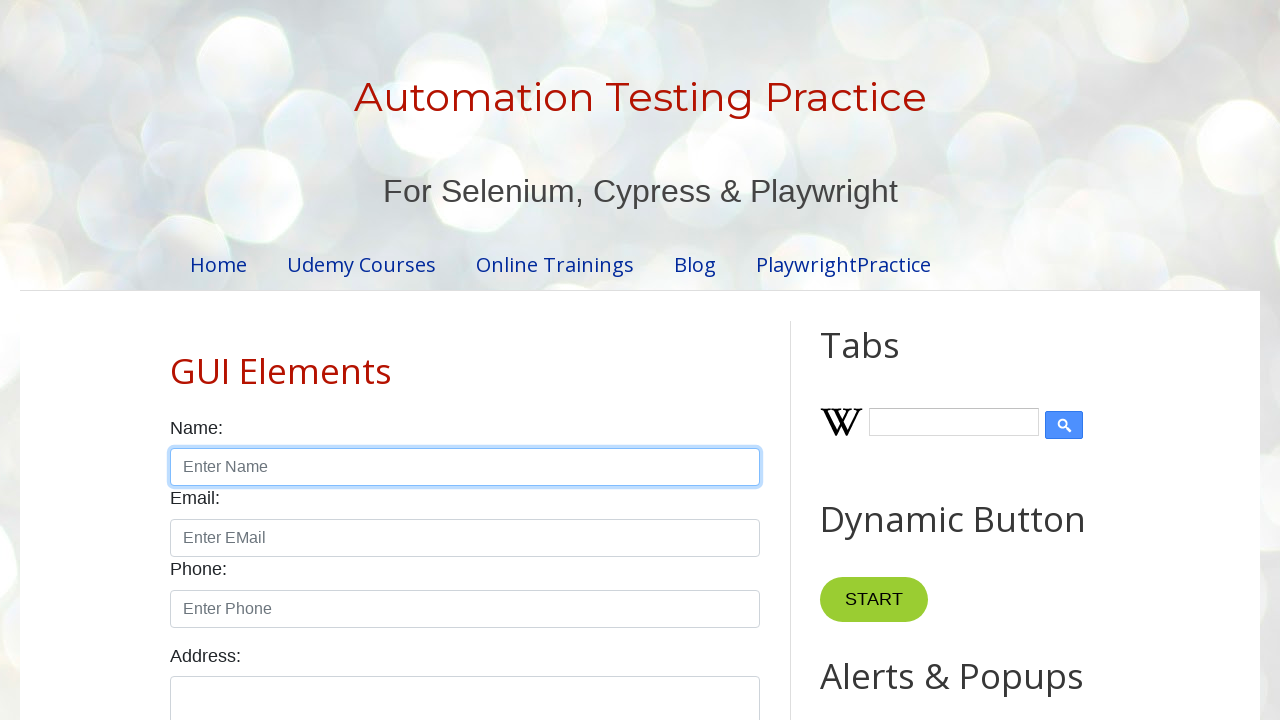

Waited for Wikipedia search input field to be visible
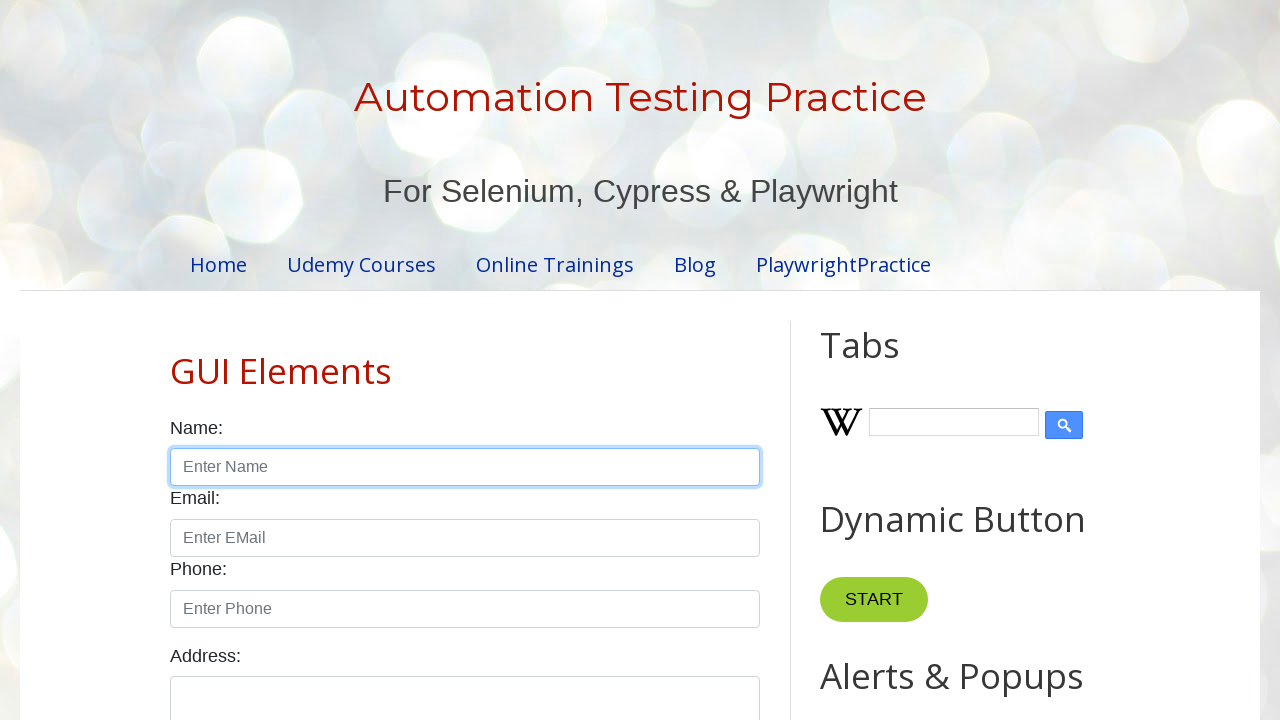

Typed 'Explicit Wait' into Wikipedia search input field on #Wikipedia1_wikipedia-search-input
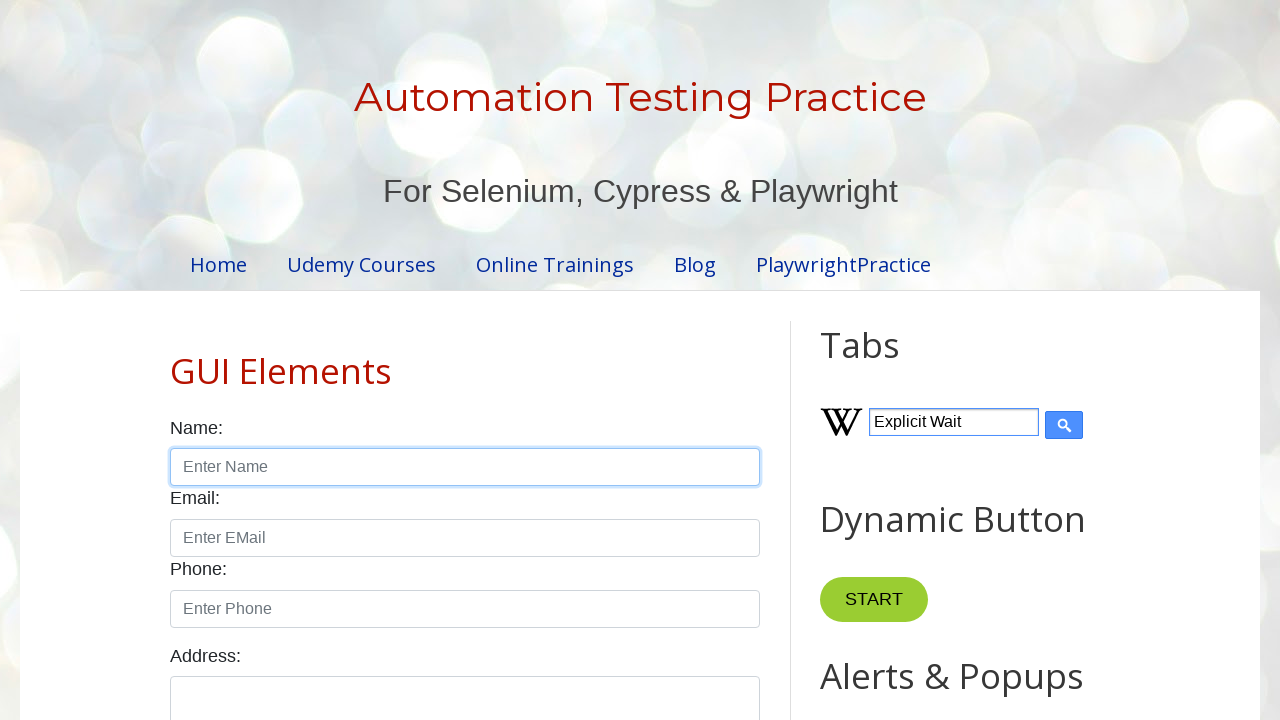

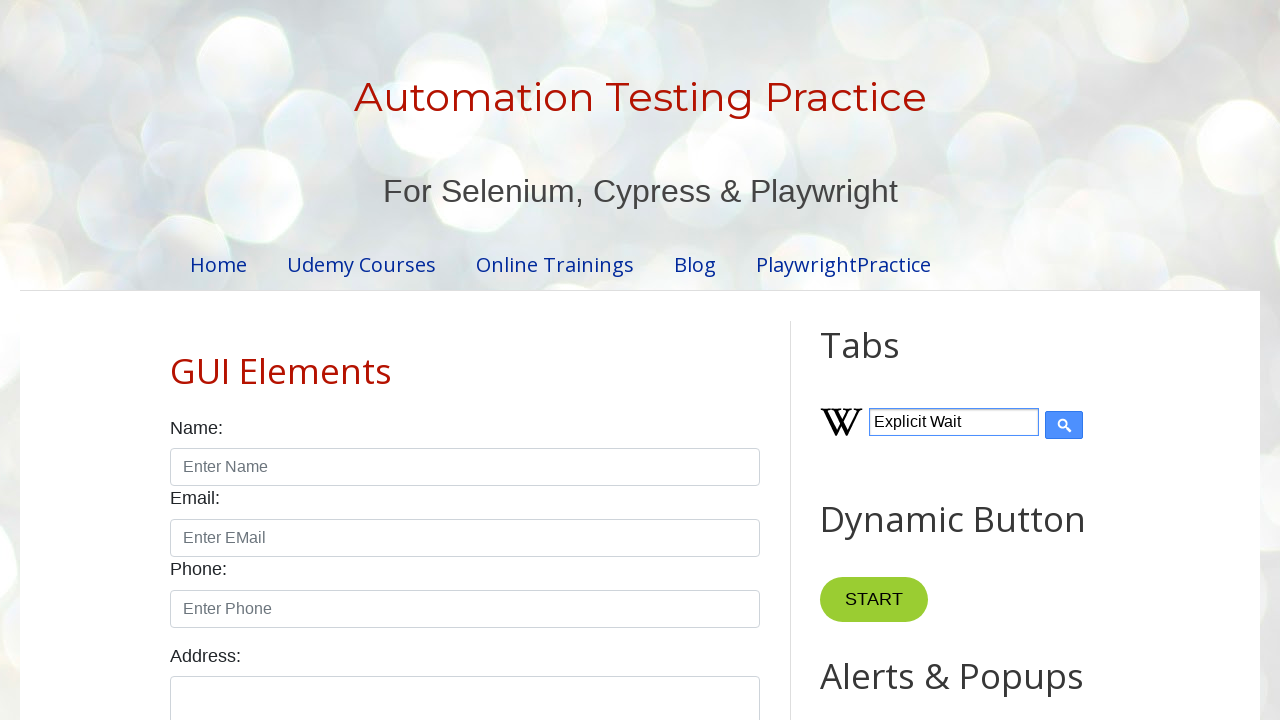